Tests JavaScript prompt alert functionality by clicking a button to trigger a prompt, entering text, and accepting it

Starting URL: https://www.hyrtutorials.com/p/alertsdemo.html

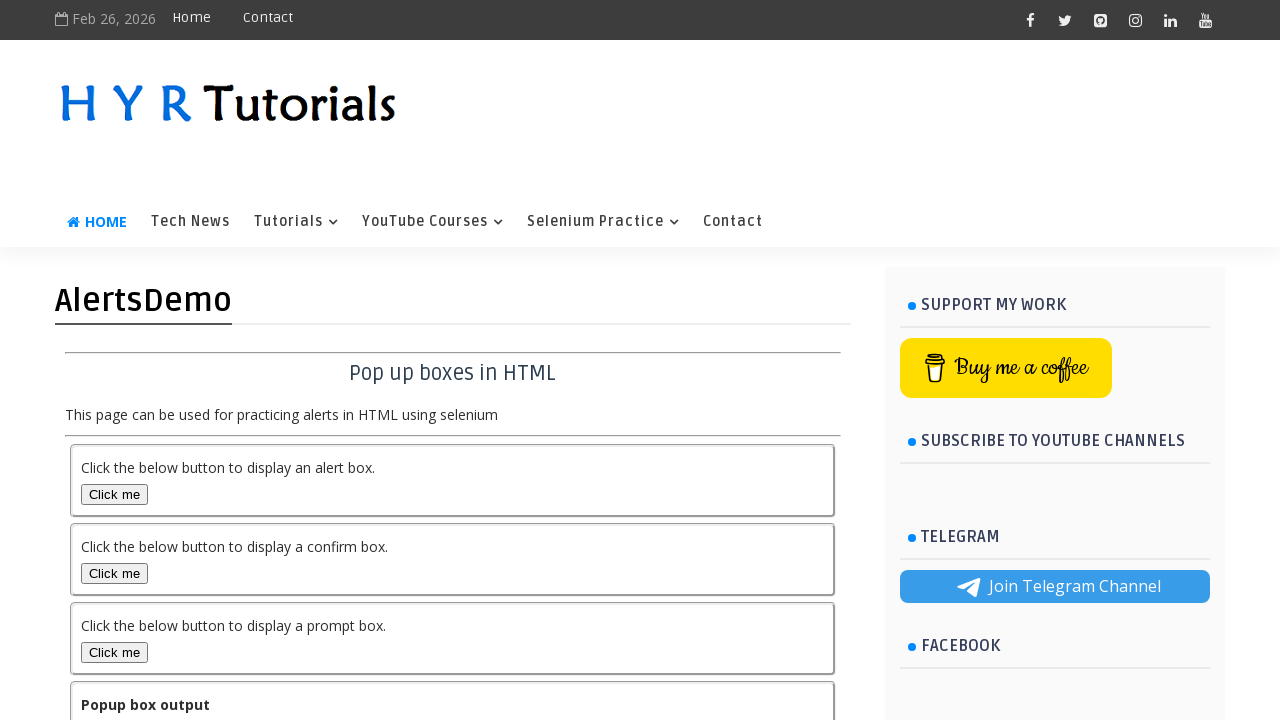

Navigated to alerts demo page
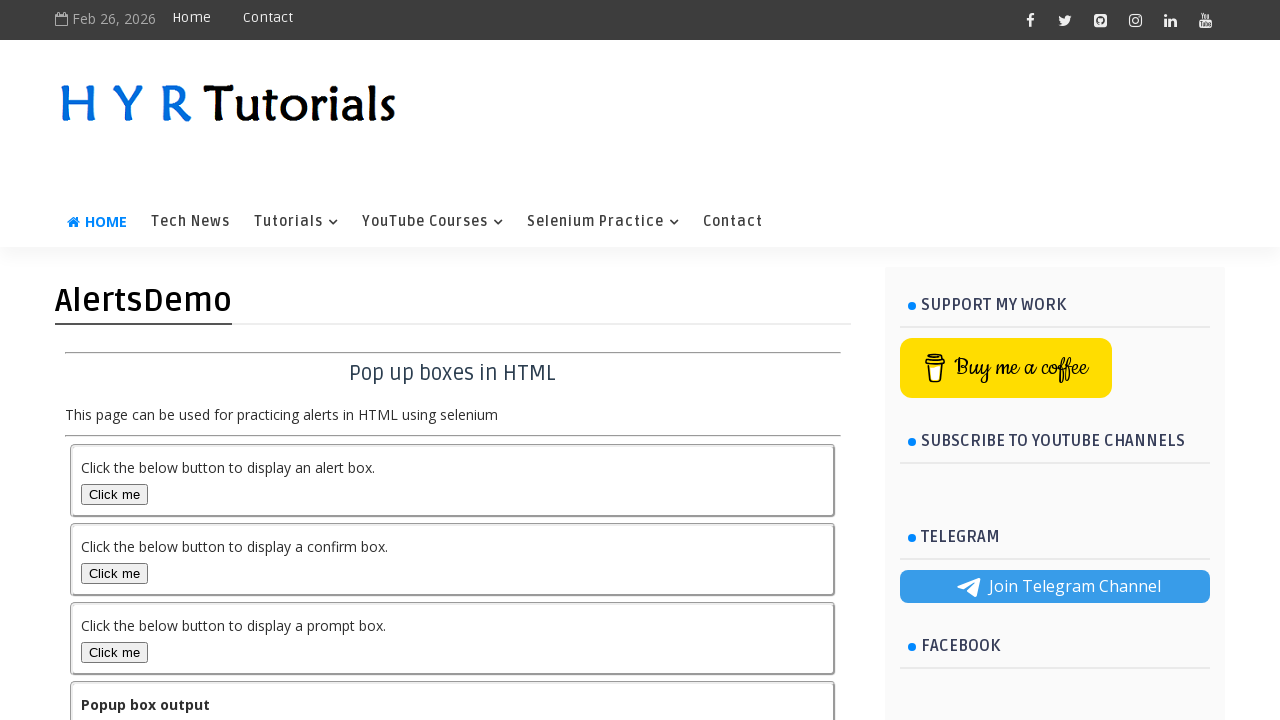

Clicked button to trigger prompt alert at (114, 652) on button#promptBox
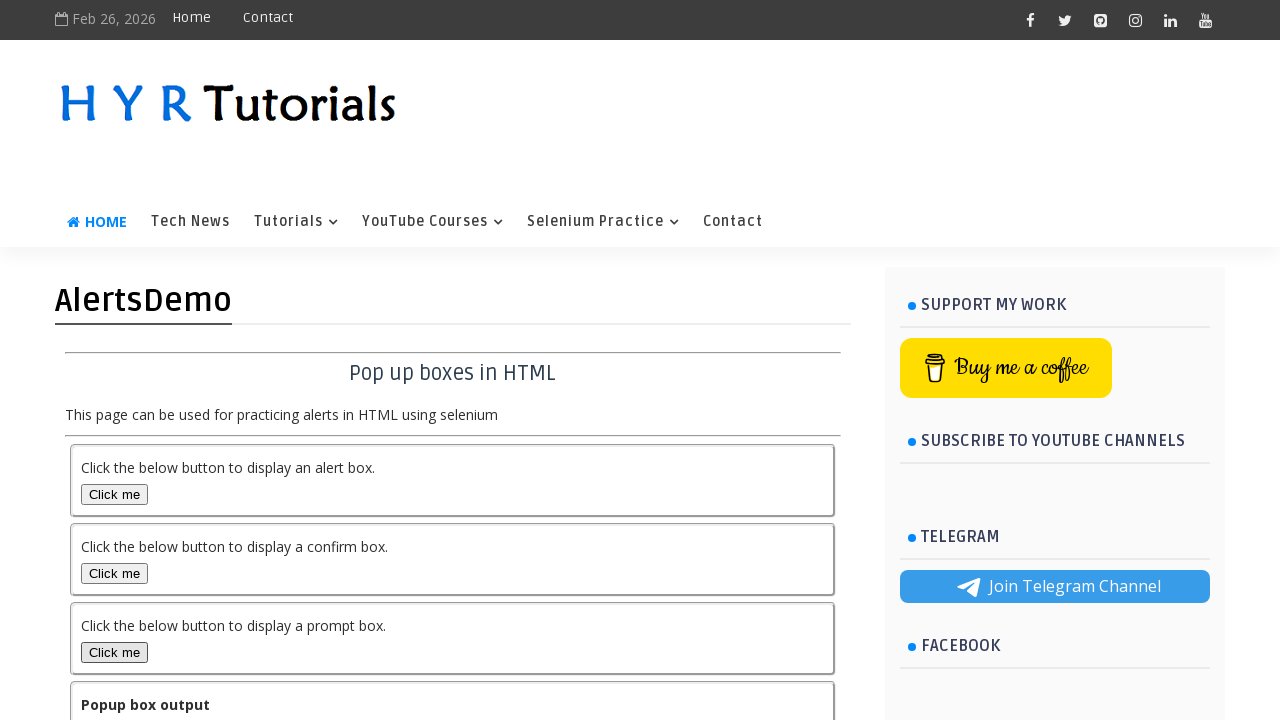

Accepted prompt alert with text 'Test Automation'
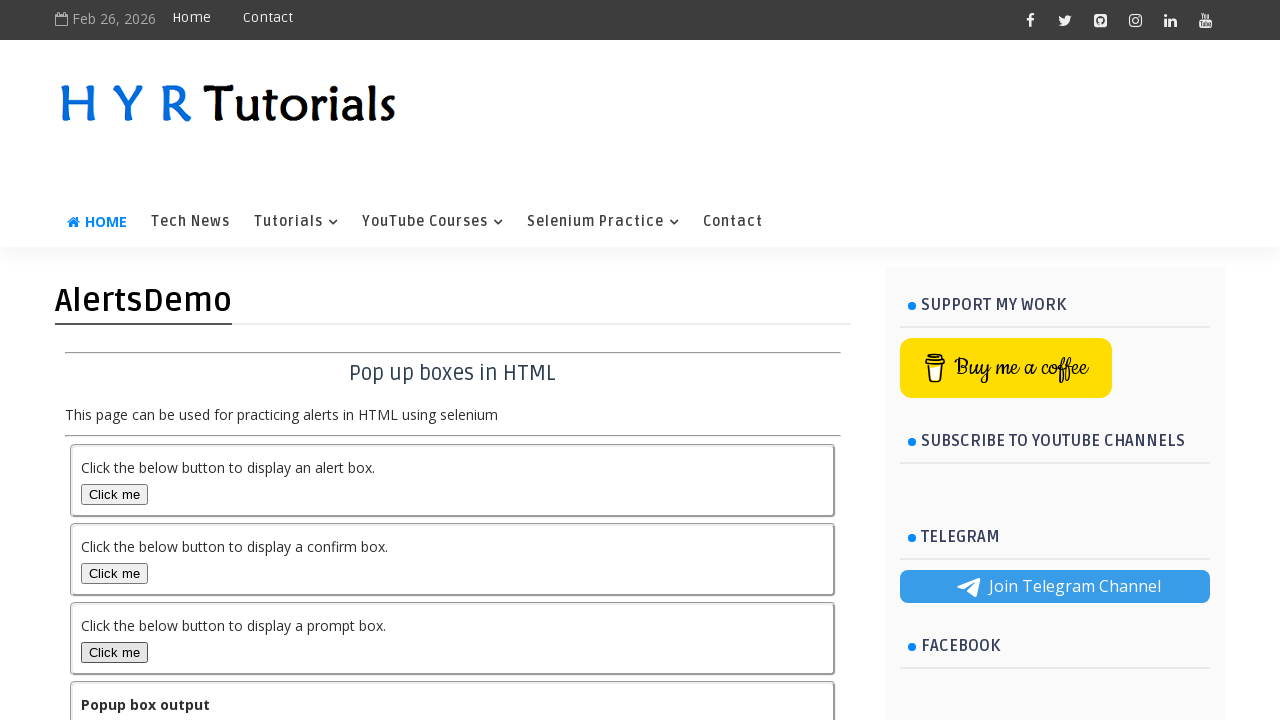

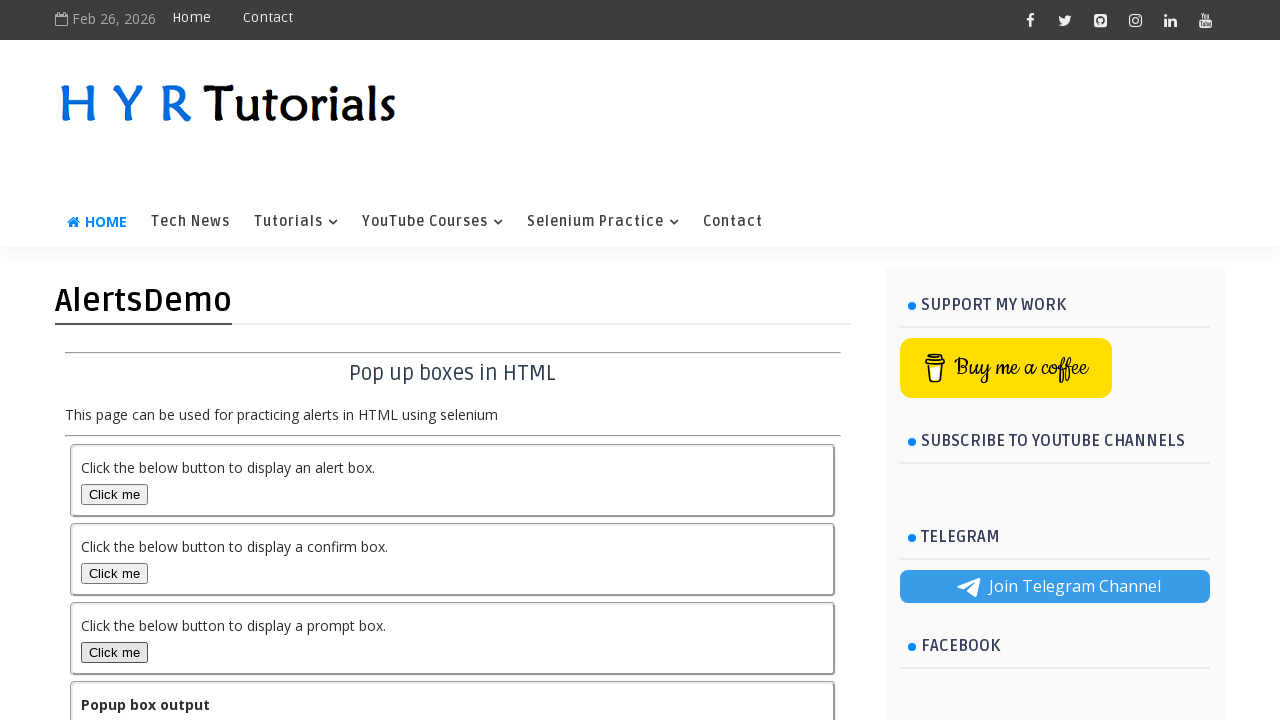